Tests web table interaction by navigating to a practice site and locating table cells that are siblings of a cell containing "Learn Java" text.

Starting URL: https://testautomationpractice.blogspot.com/

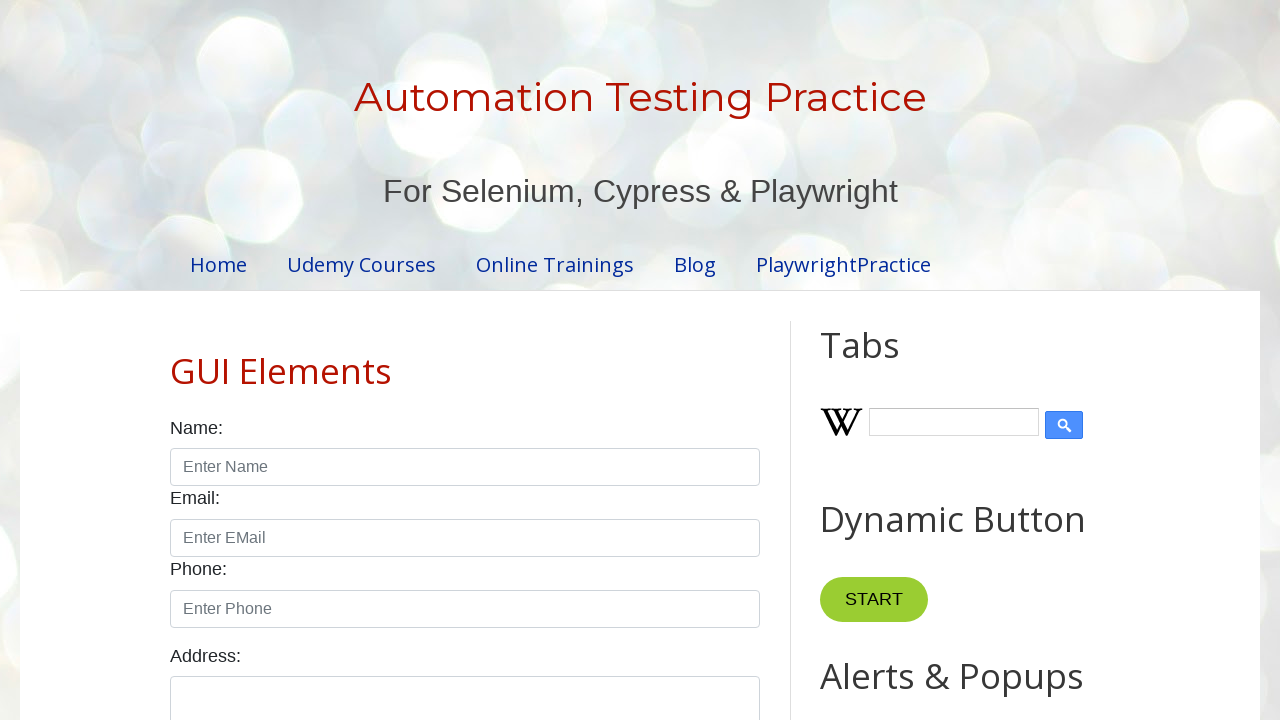

Waited for table cell containing 'Learn Java' to be visible
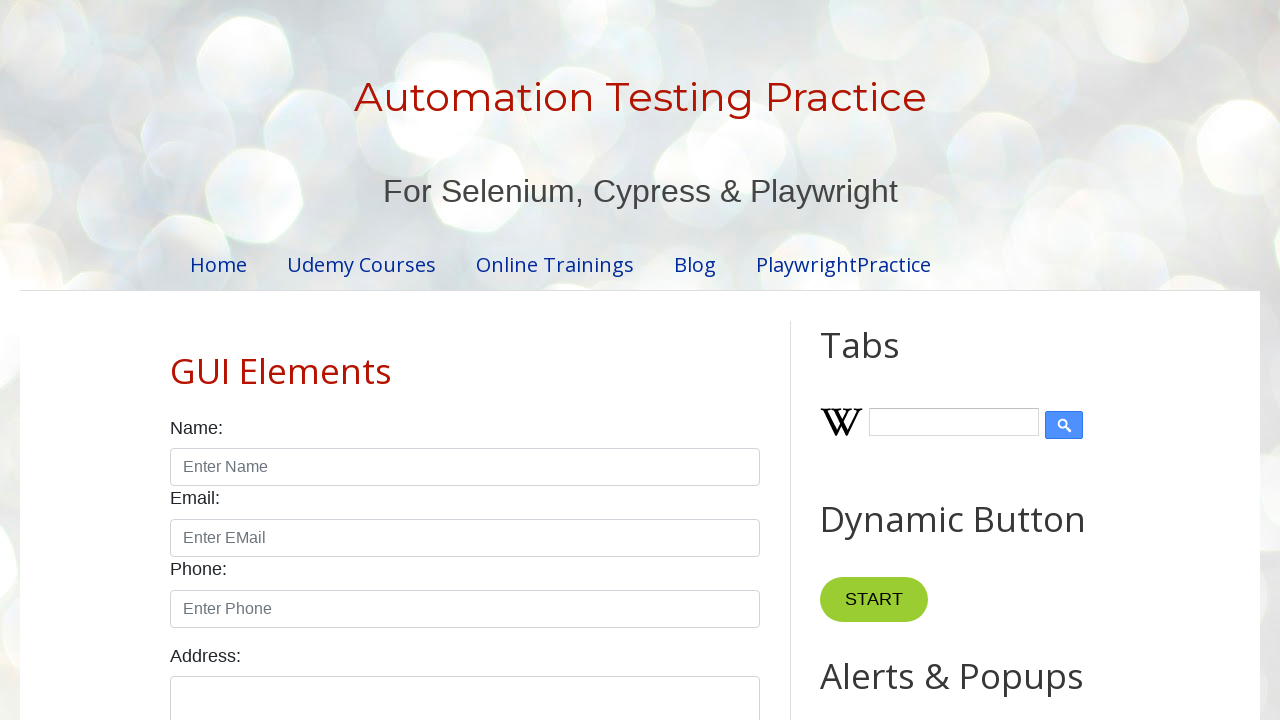

Verified that sibling cells of 'Learn Java' row exist
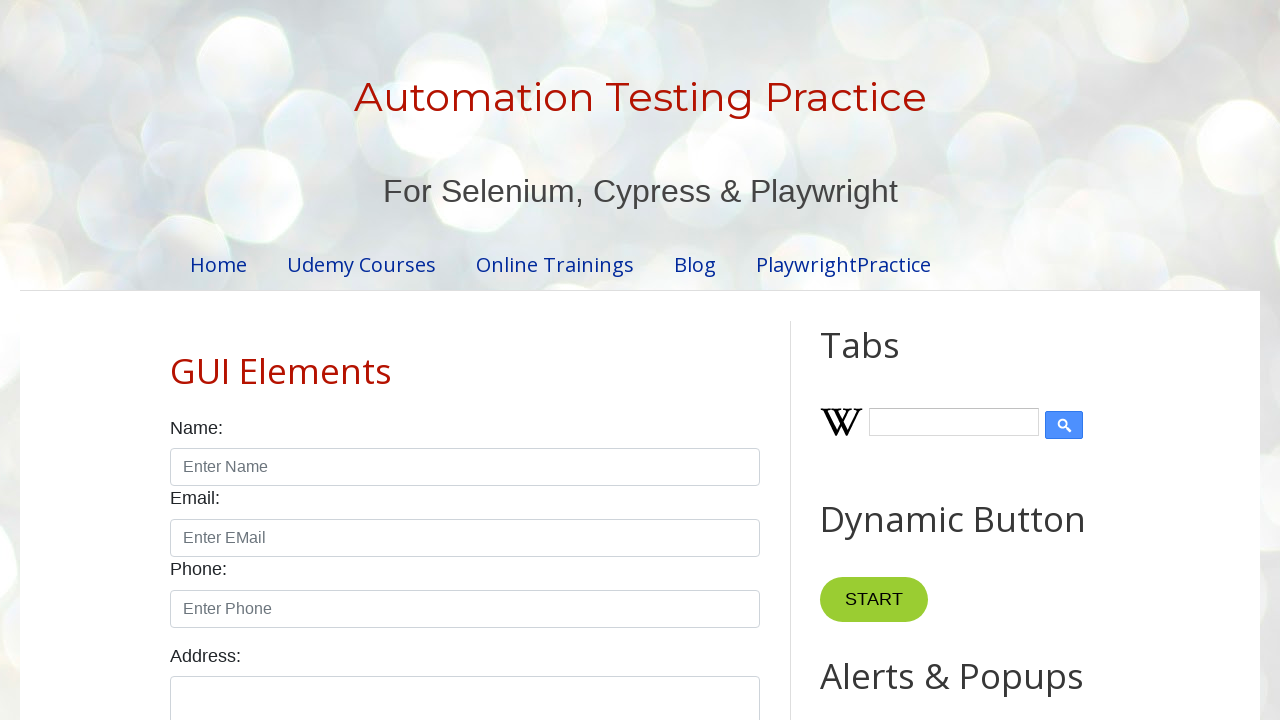

Located all sibling cells following 'Learn Java' cell
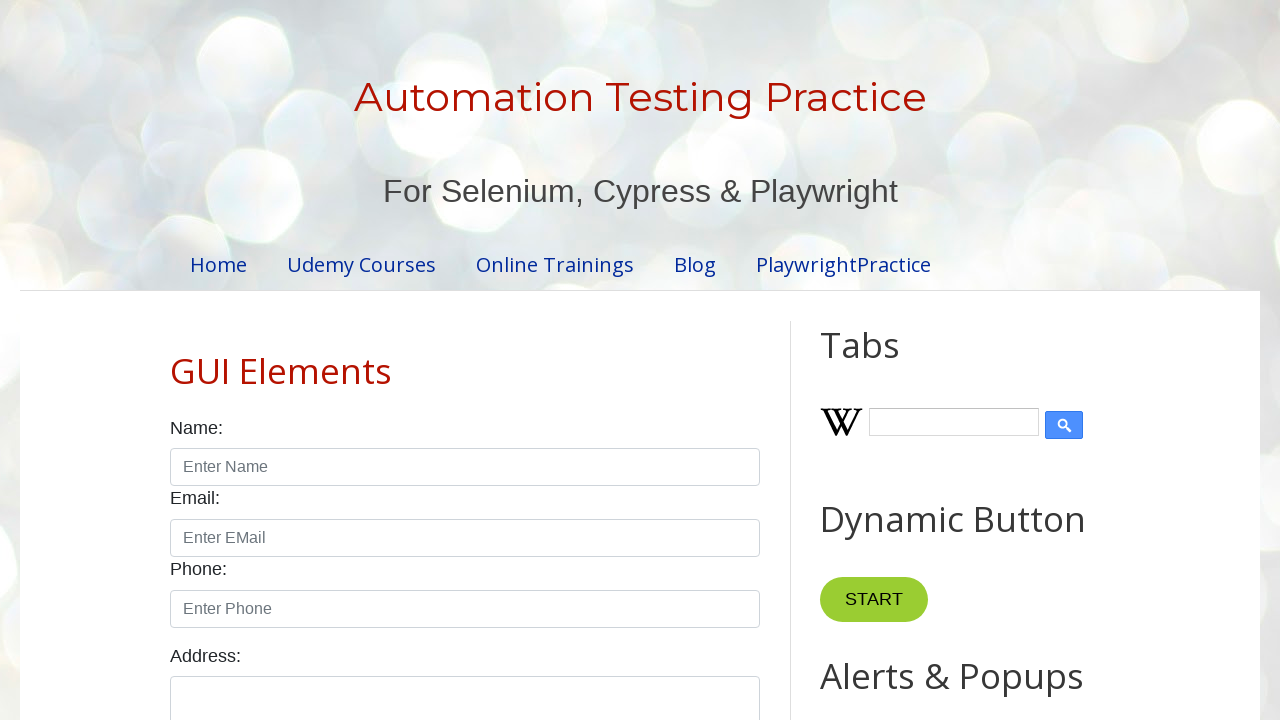

Clicked on the first sibling cell to verify interactivity at (472, 361) on xpath=//td[text()='Learn Java']/following-sibling::td >> nth=0
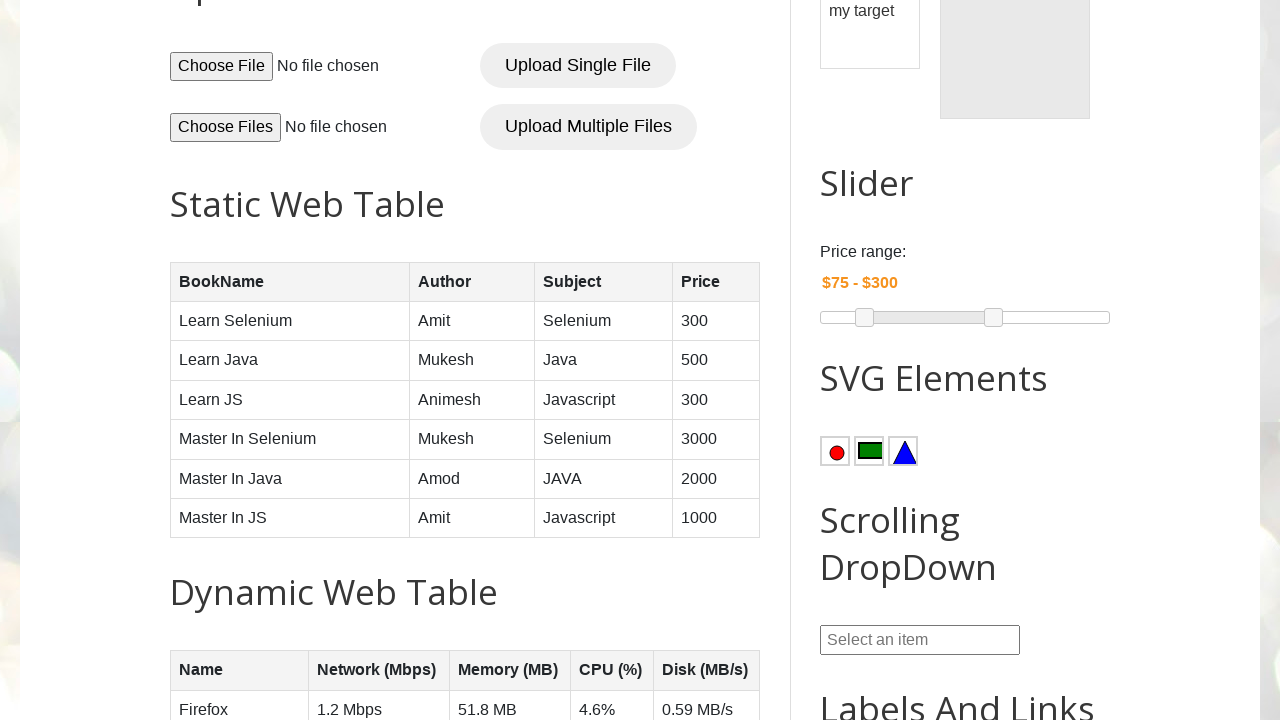

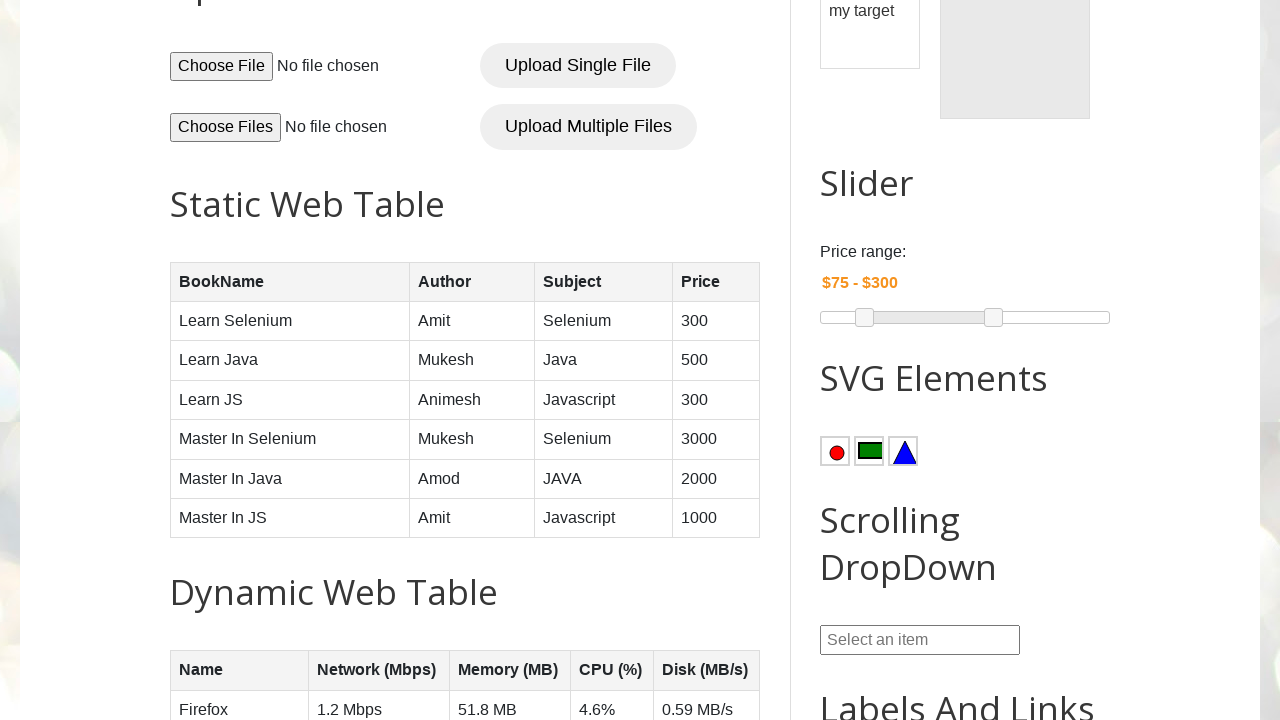